Tests that the dynamic content page loads correctly and verifies that text content rows are displayed on the page

Starting URL: https://the-internet.herokuapp.com/dynamic_content

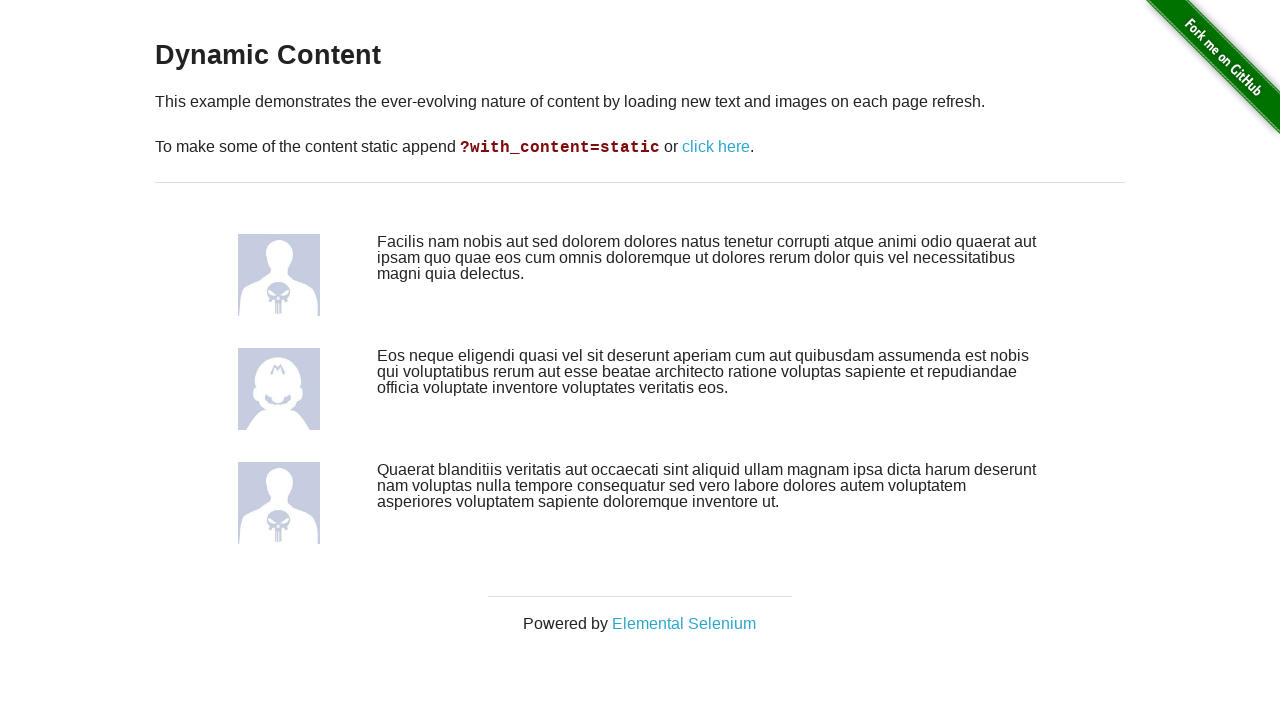

Navigated to dynamic content page
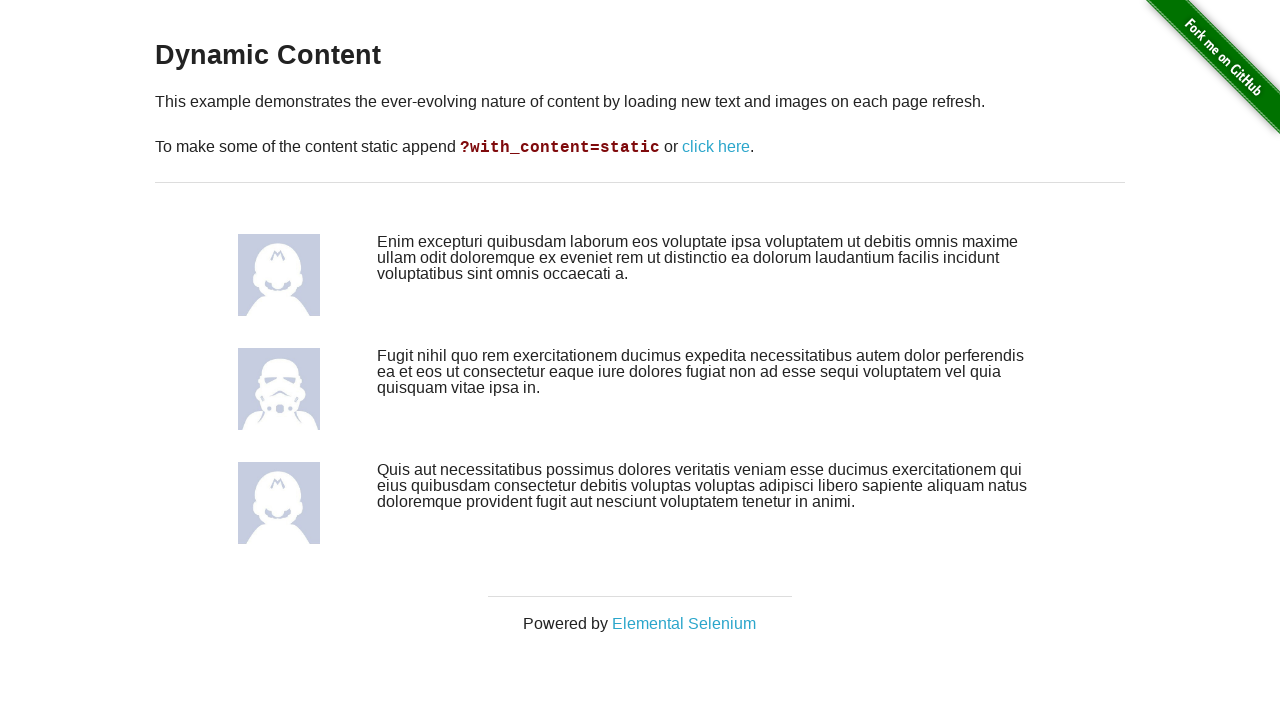

Dynamic content rows selector became available
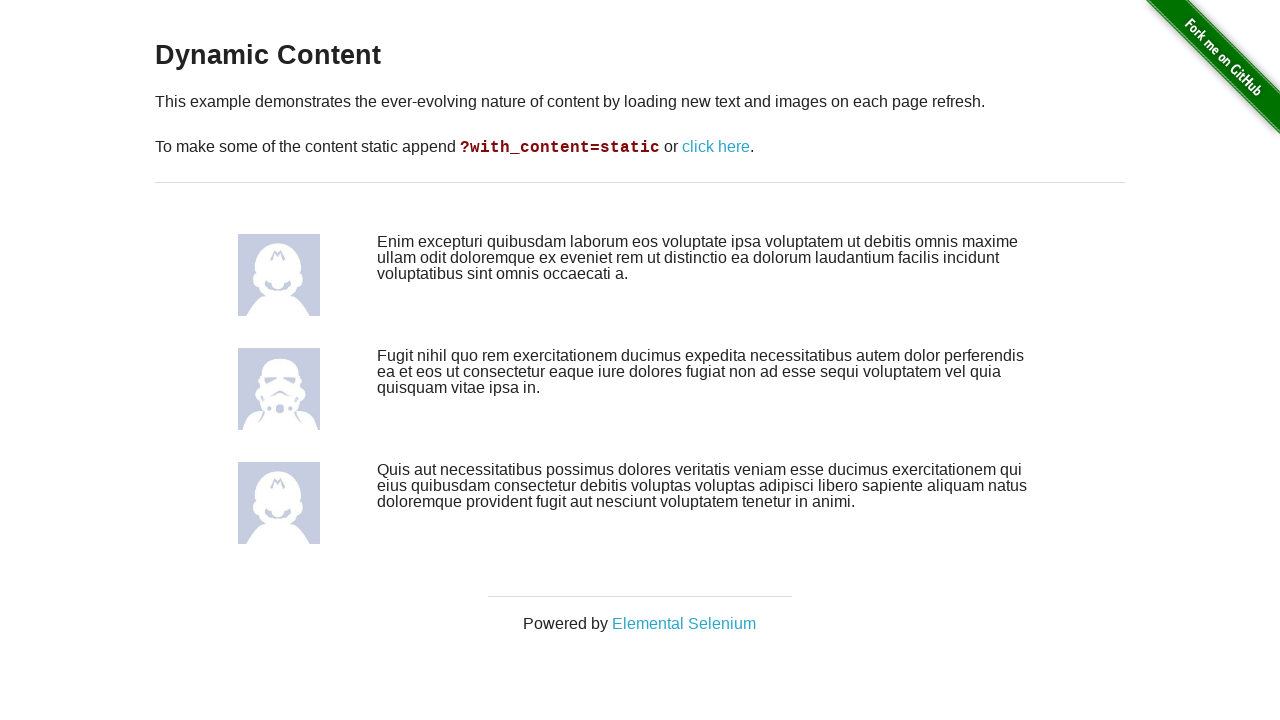

Located all dynamic content rows on the page
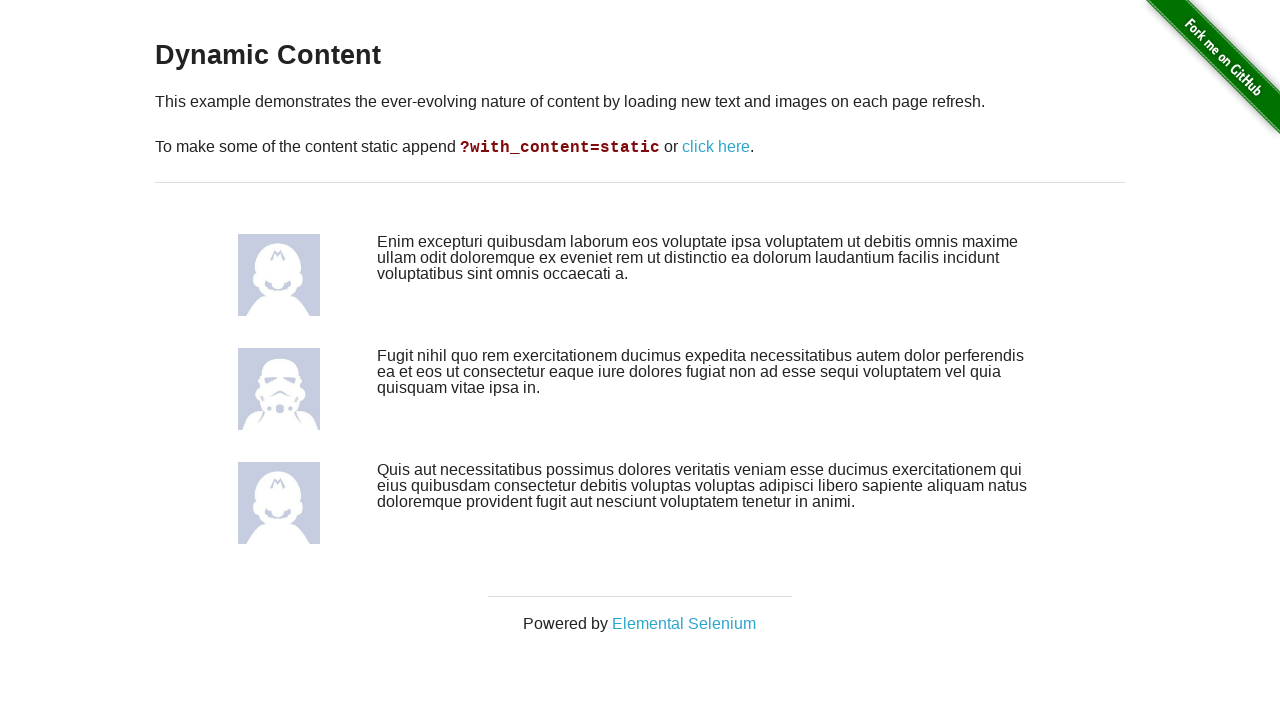

Verified that at least one text row is present on the page
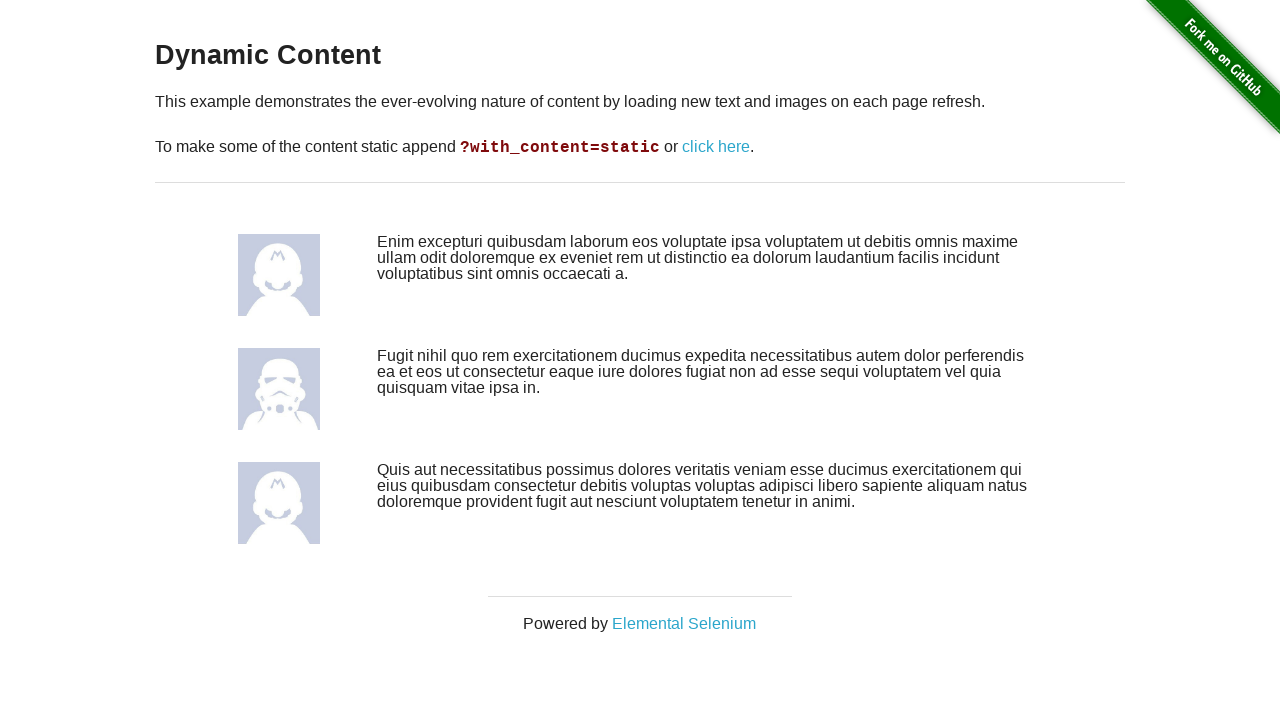

First text row is visible on the page
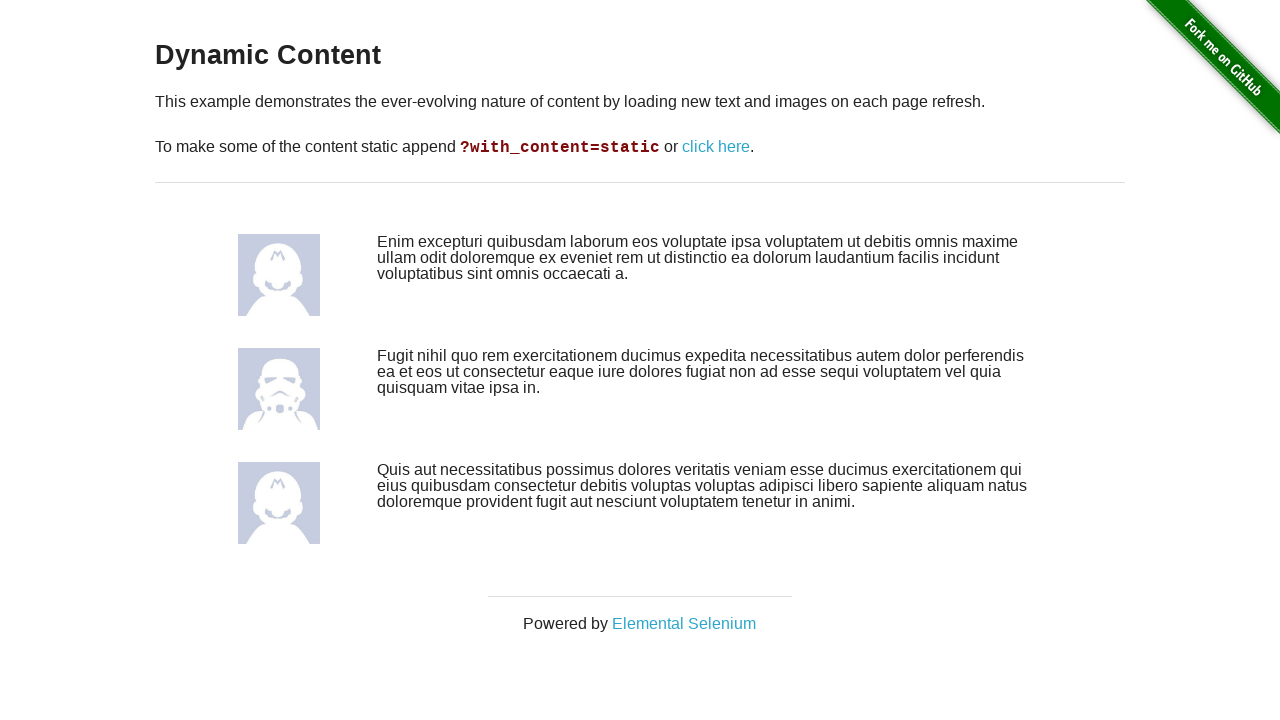

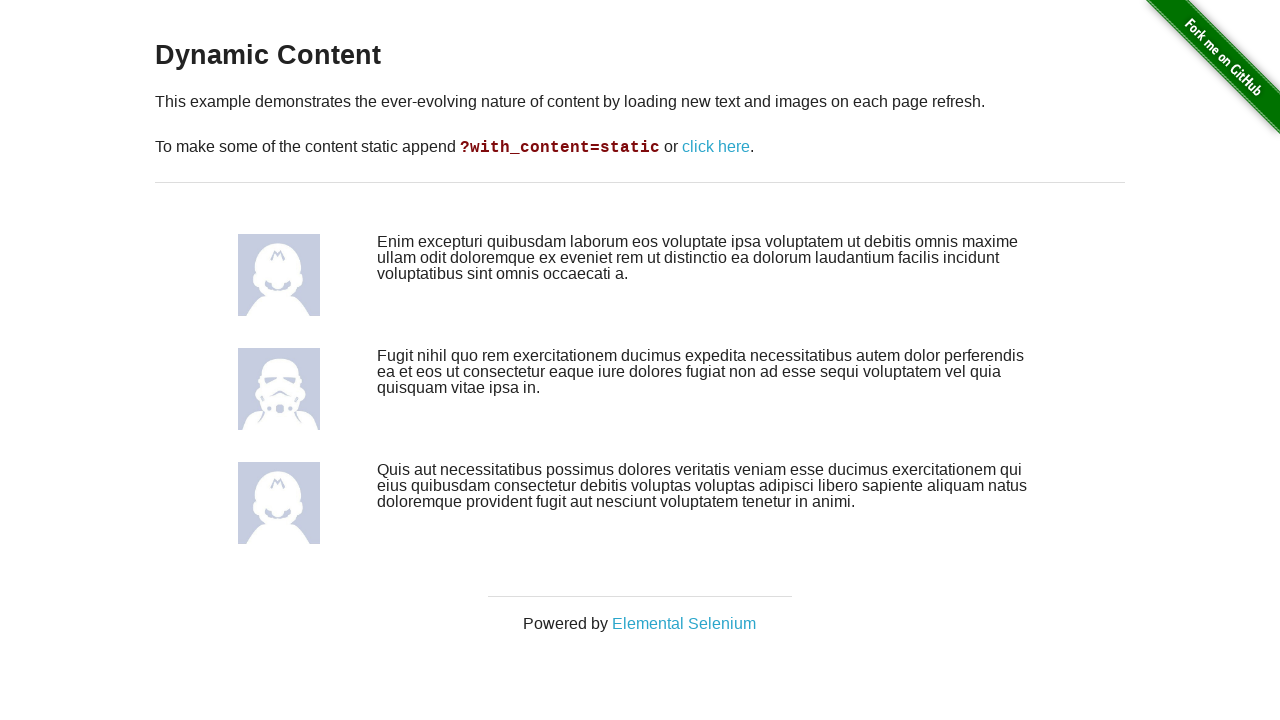